Tests that clicking Clear completed removes completed items from the list

Starting URL: https://demo.playwright.dev/todomvc

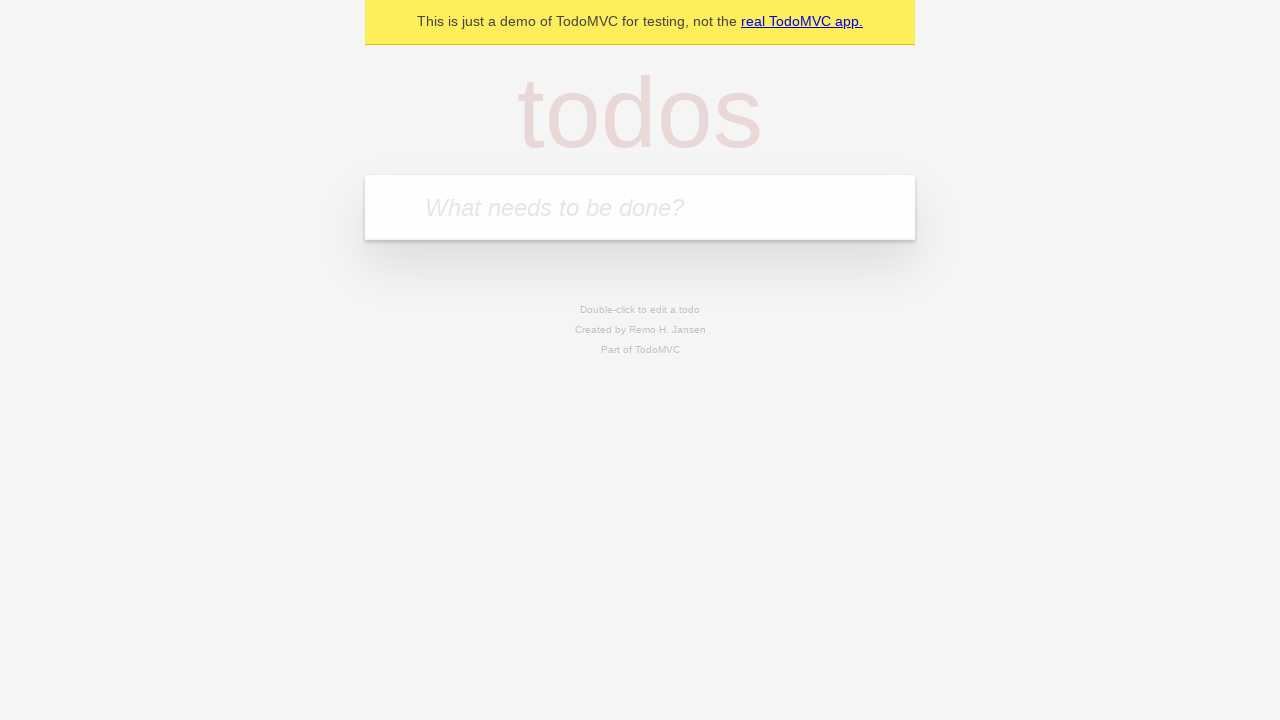

Filled input with first todo 'buy some cheese' on internal:attr=[placeholder="What needs to be done?"i]
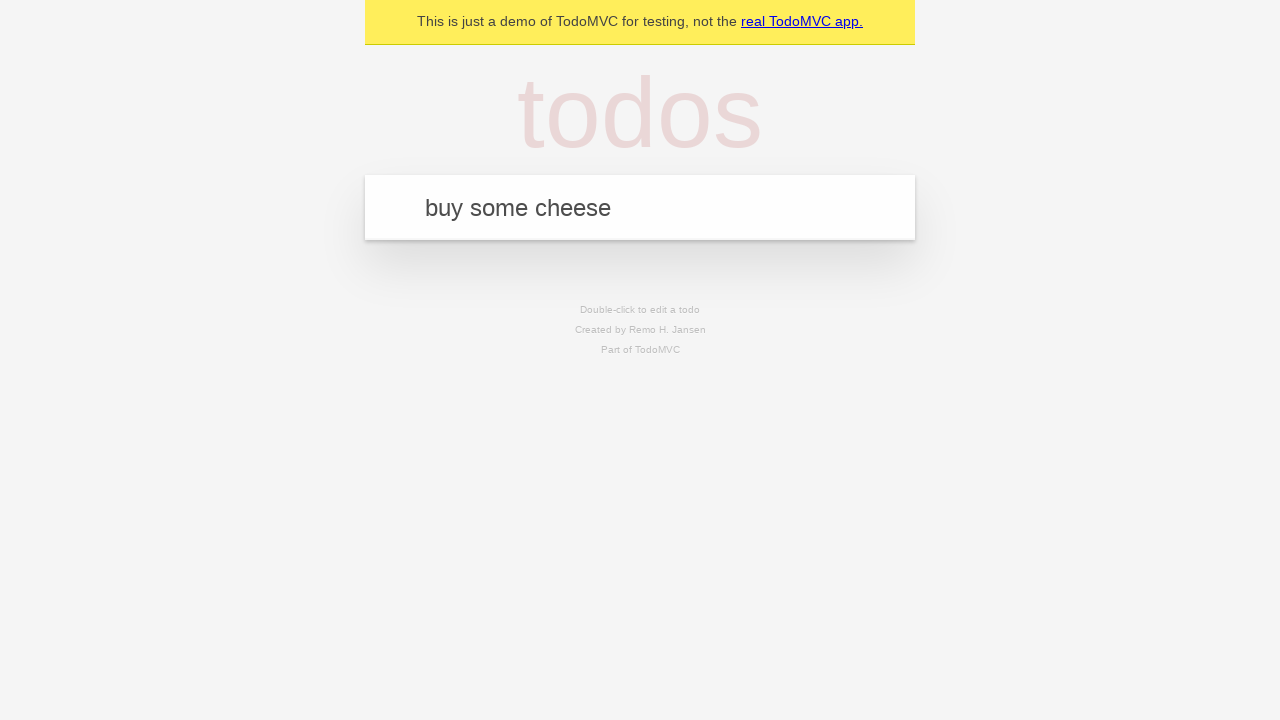

Pressed Enter to add first todo on internal:attr=[placeholder="What needs to be done?"i]
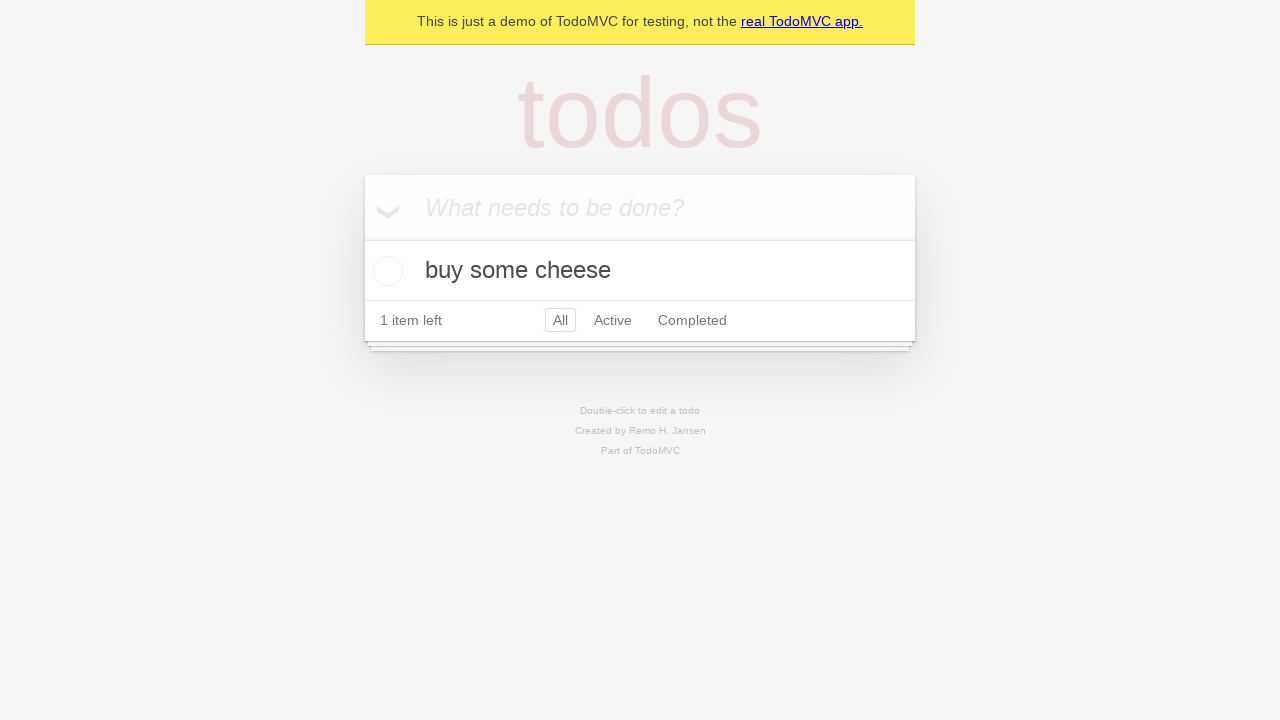

Filled input with second todo 'feed the cat' on internal:attr=[placeholder="What needs to be done?"i]
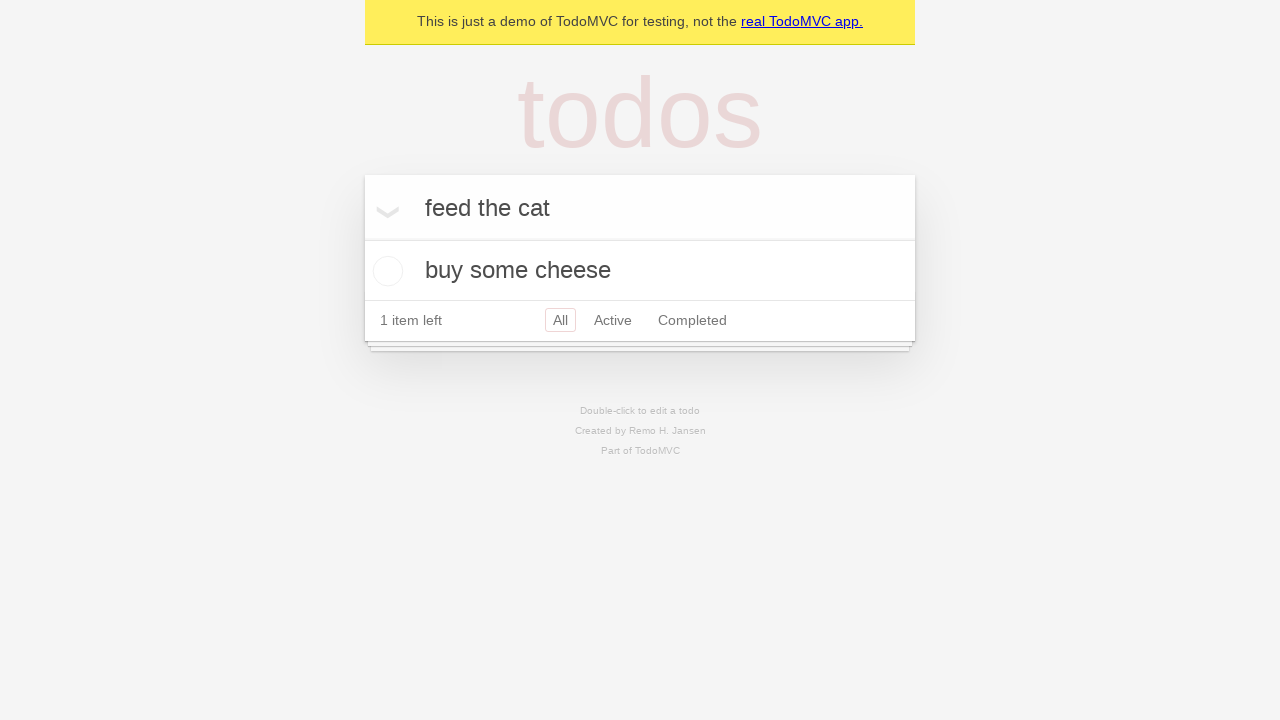

Pressed Enter to add second todo on internal:attr=[placeholder="What needs to be done?"i]
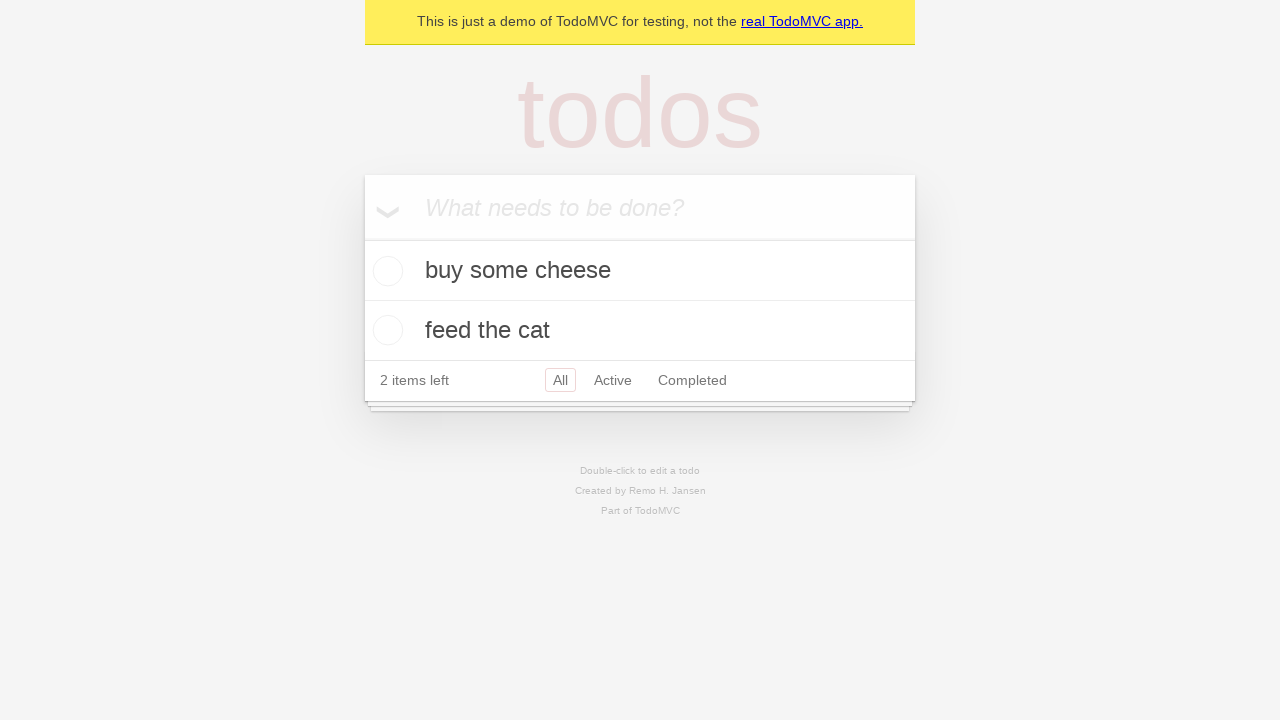

Filled input with third todo 'book a doctors appointment' on internal:attr=[placeholder="What needs to be done?"i]
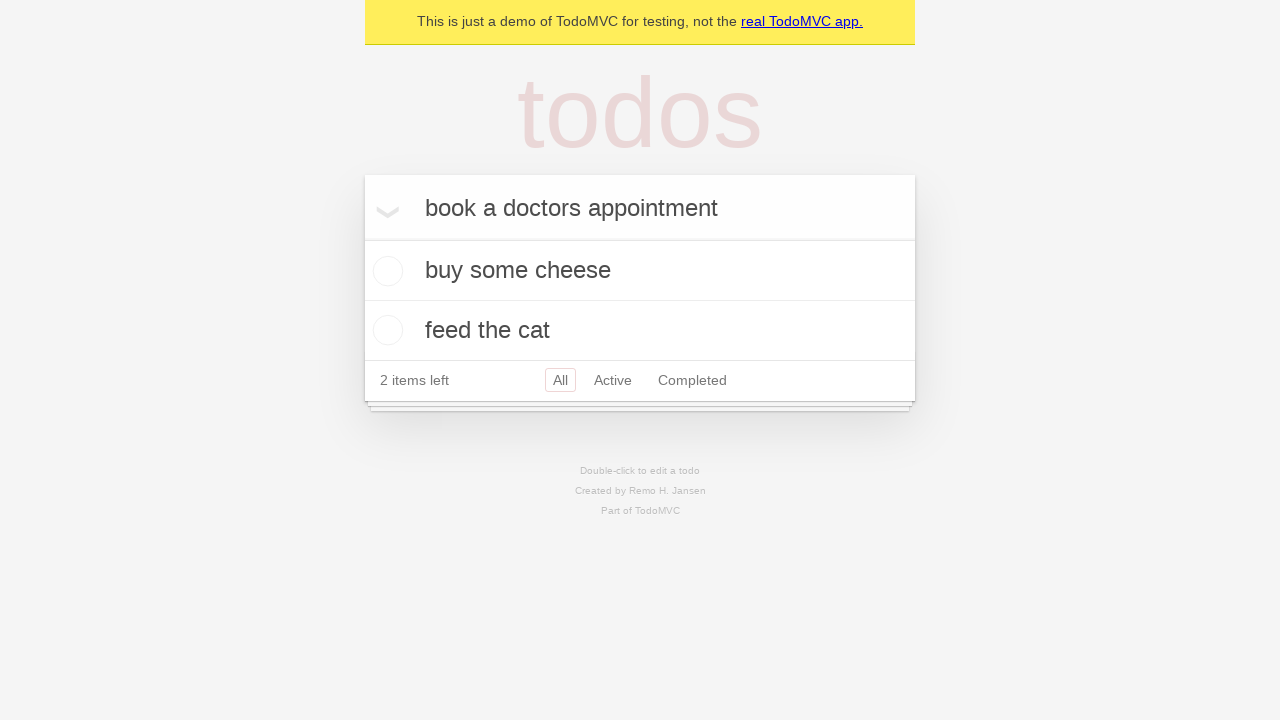

Pressed Enter to add third todo on internal:attr=[placeholder="What needs to be done?"i]
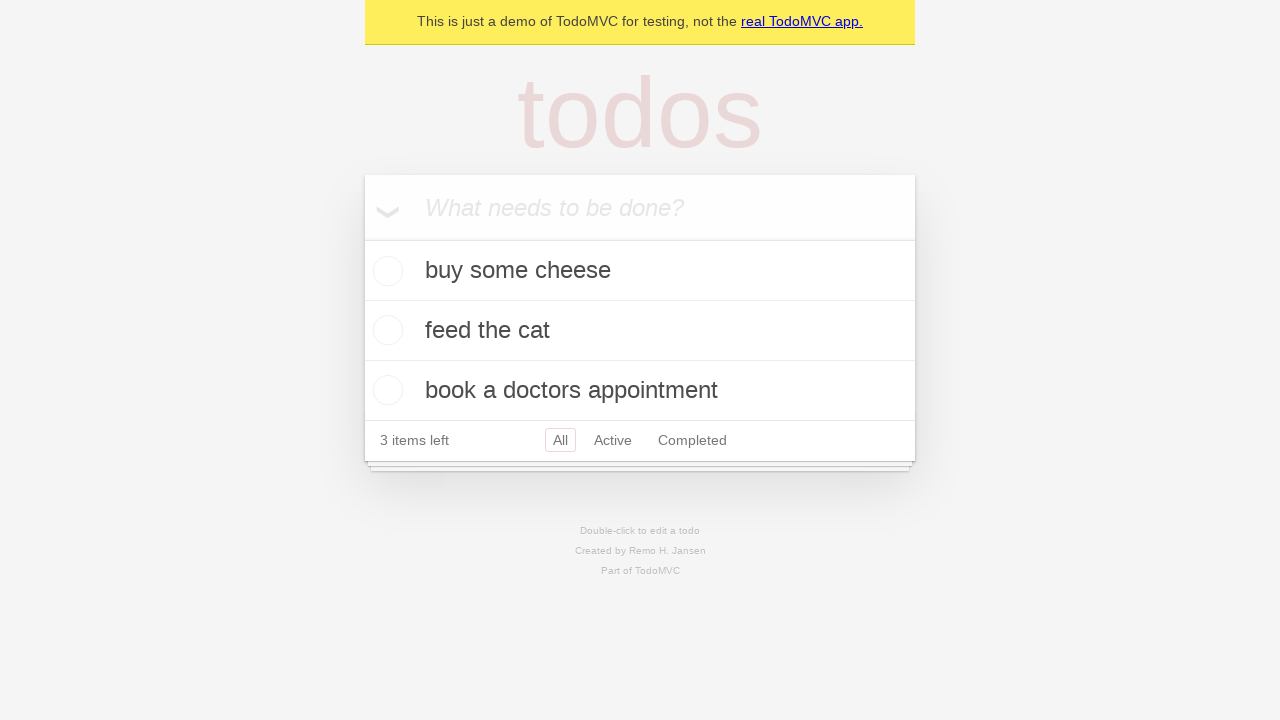

Checked the second todo item as completed at (385, 330) on internal:testid=[data-testid="todo-item"s] >> nth=1 >> internal:role=checkbox
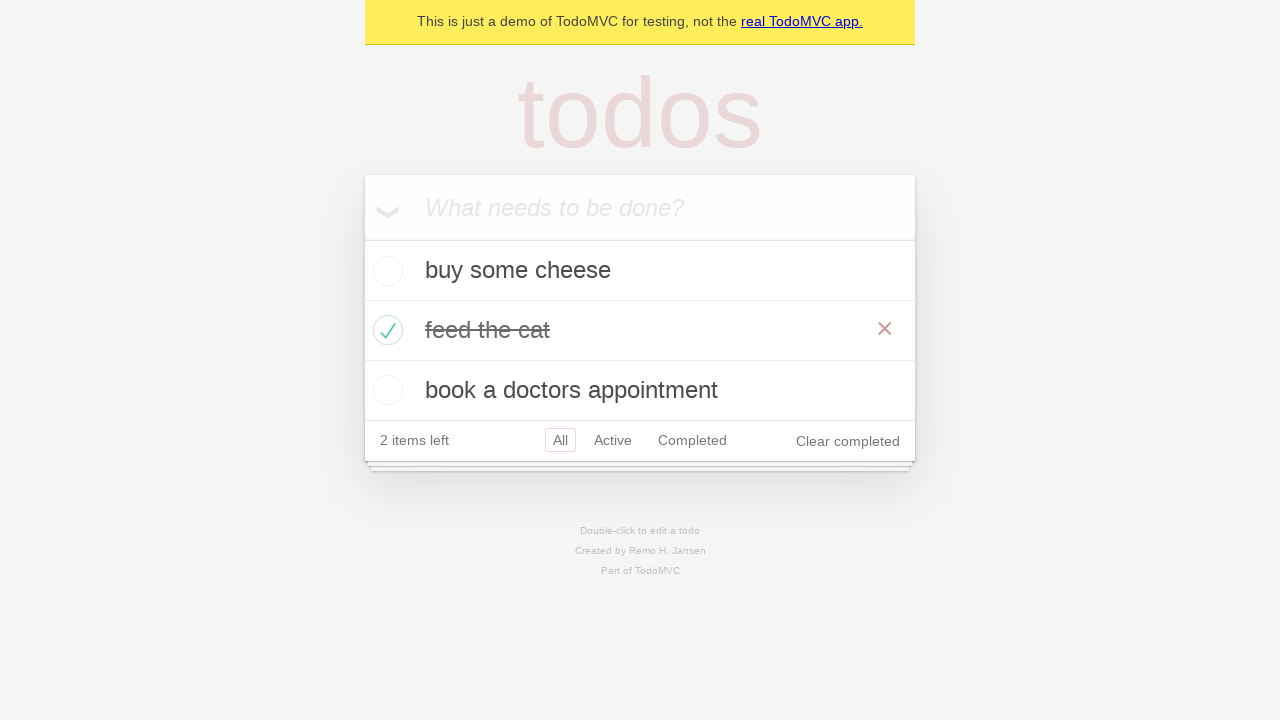

Clicked 'Clear completed' button to remove completed todos at (848, 441) on internal:role=button[name="Clear completed"i]
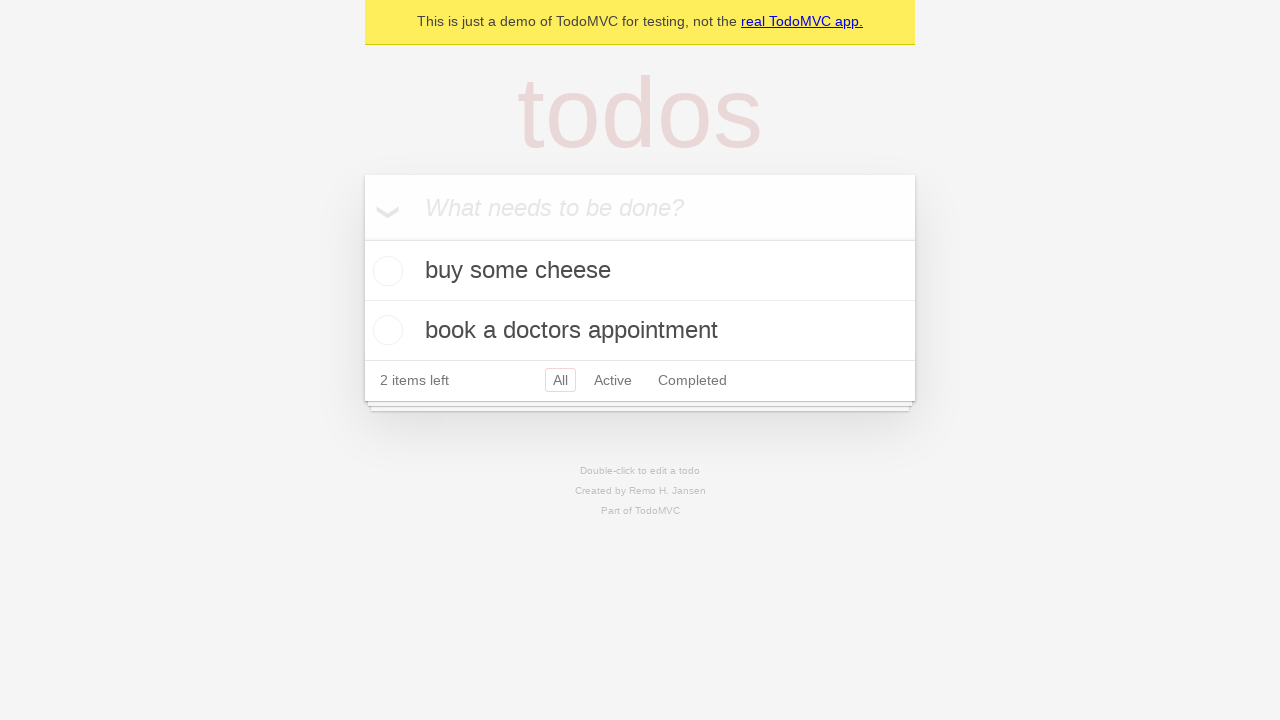

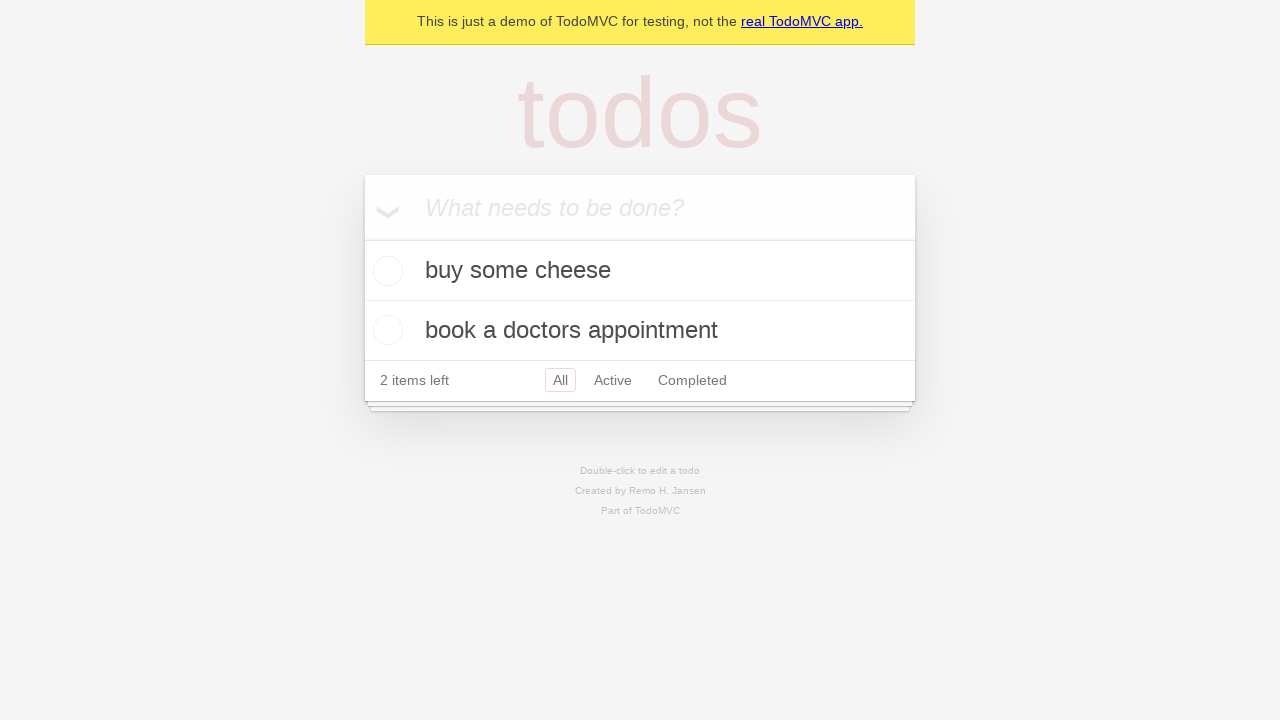